Tests domain availability checker by searching for multiple domain names on the Brazilian domain registry website

Starting URL: https://registro.br/

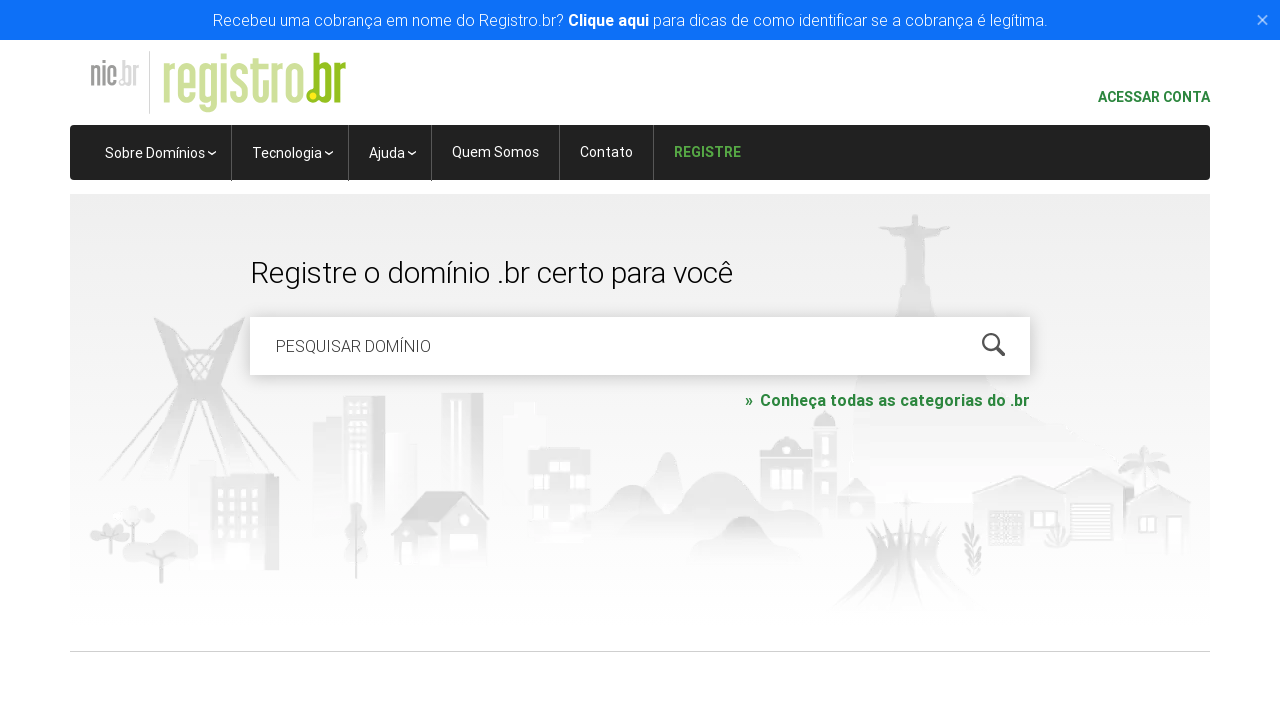

Cleared the domain search field on #is-avail-field
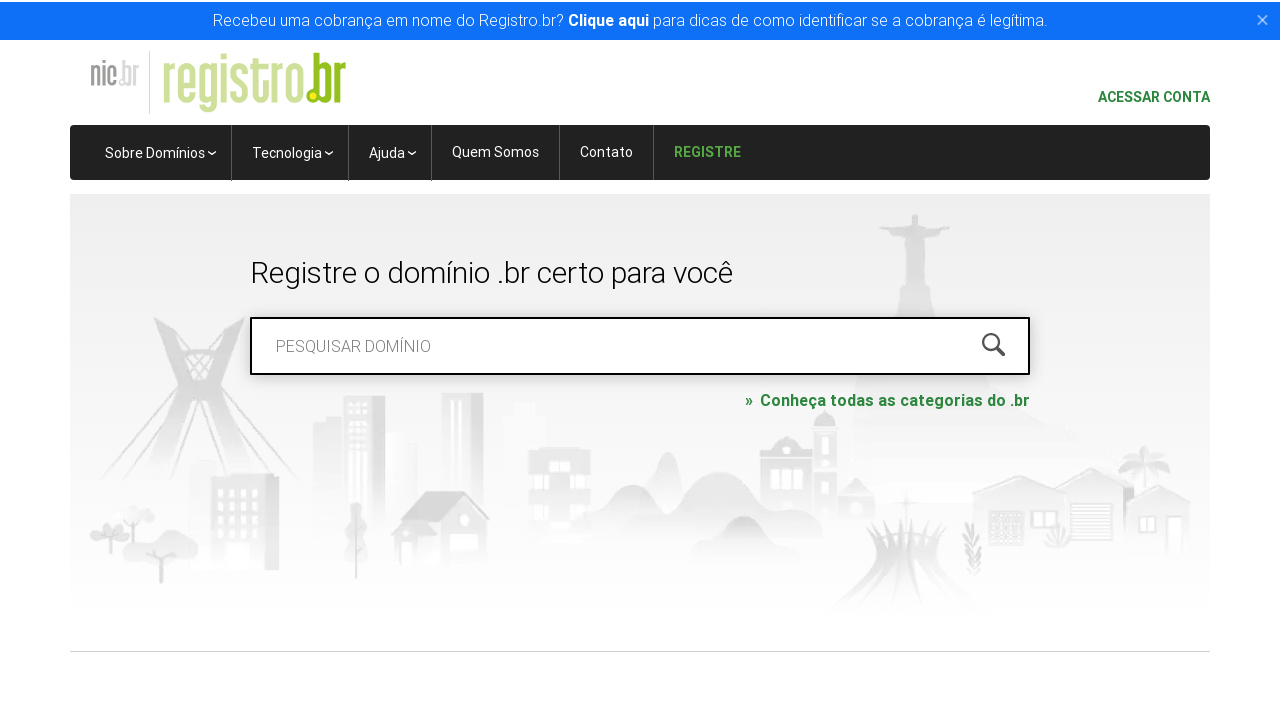

Filled search field with domain 'roboscompython.com.br' on #is-avail-field
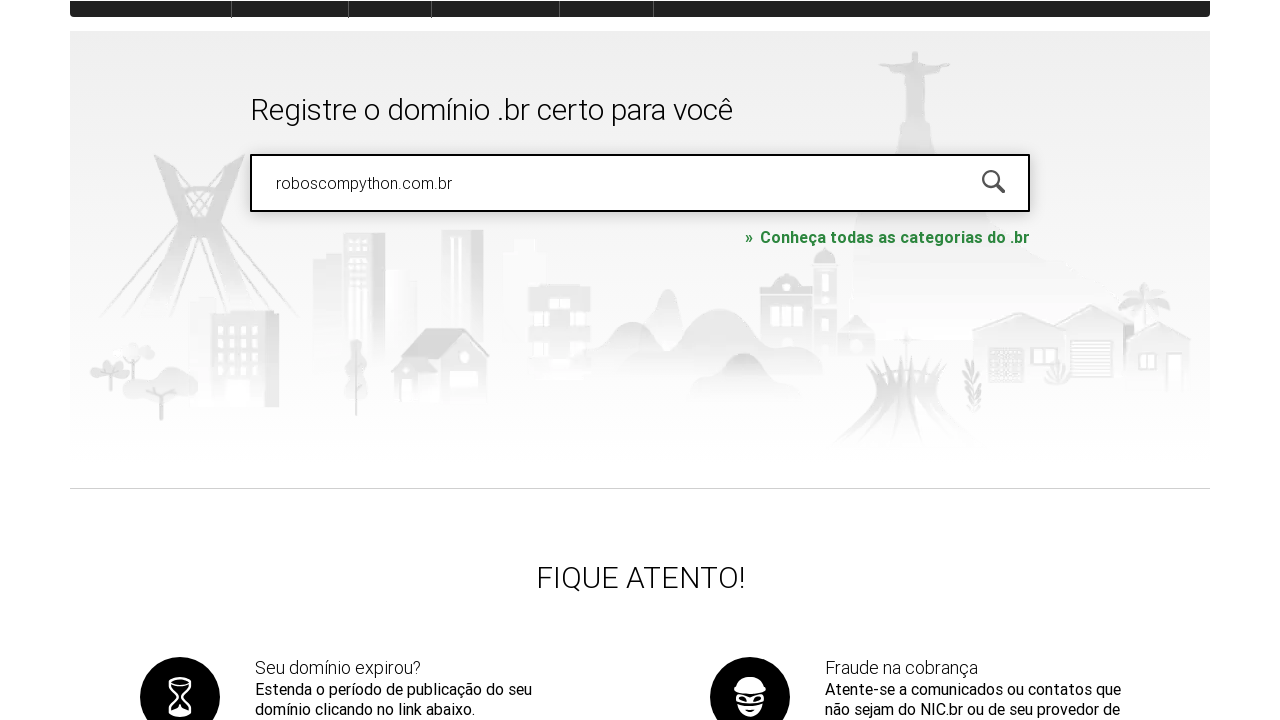

Pressed Enter to search for domain 'roboscompython.com.br' on #is-avail-field
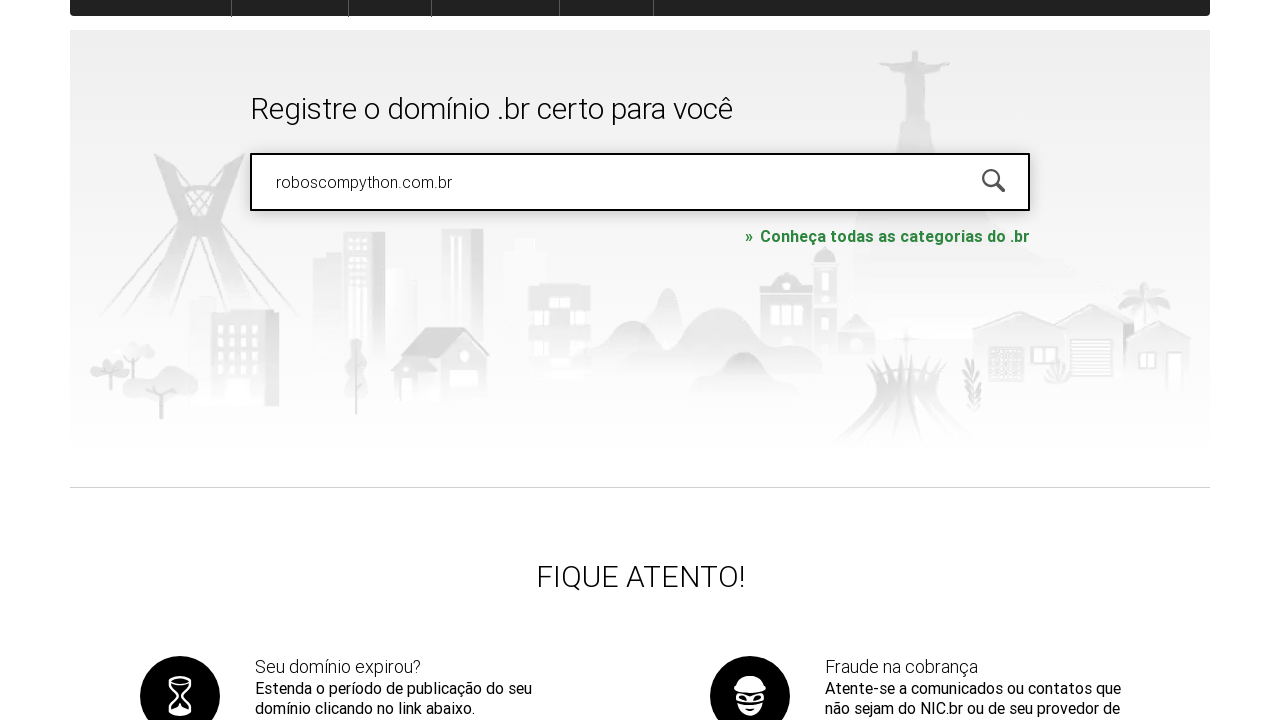

Domain availability result loaded for 'roboscompython.com.br'
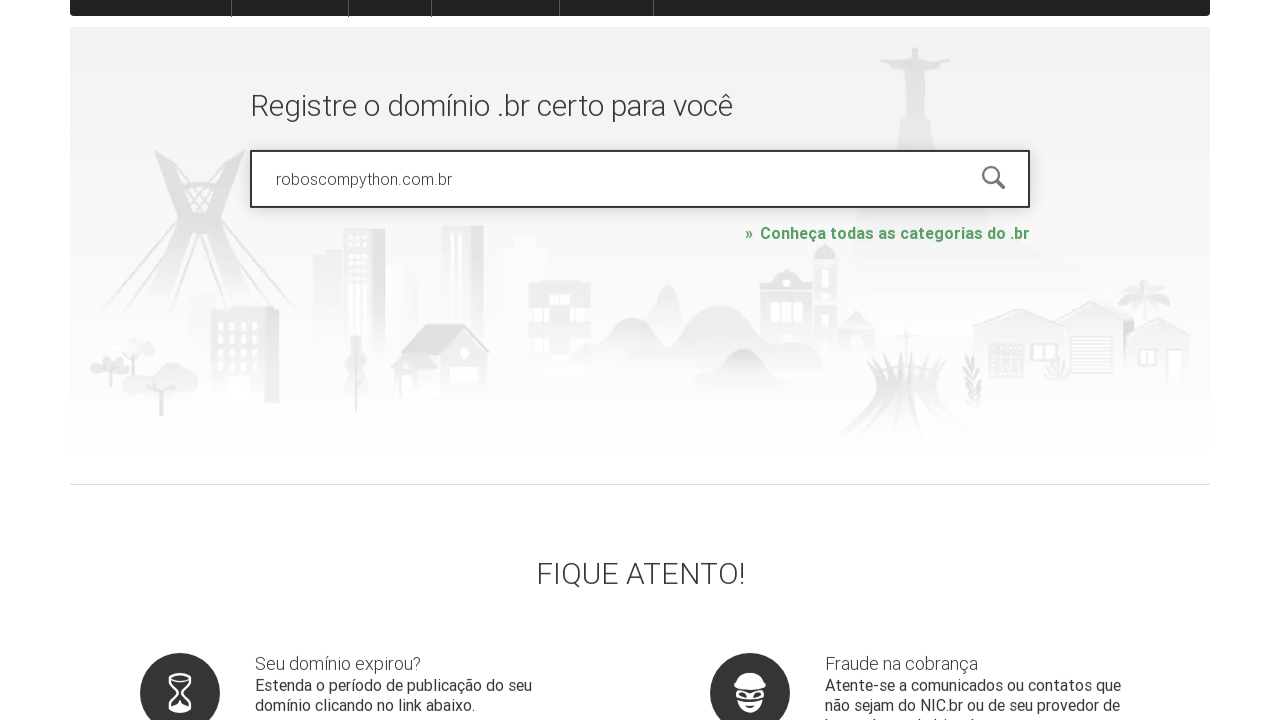

Cleared the domain search field on #is-avail-field
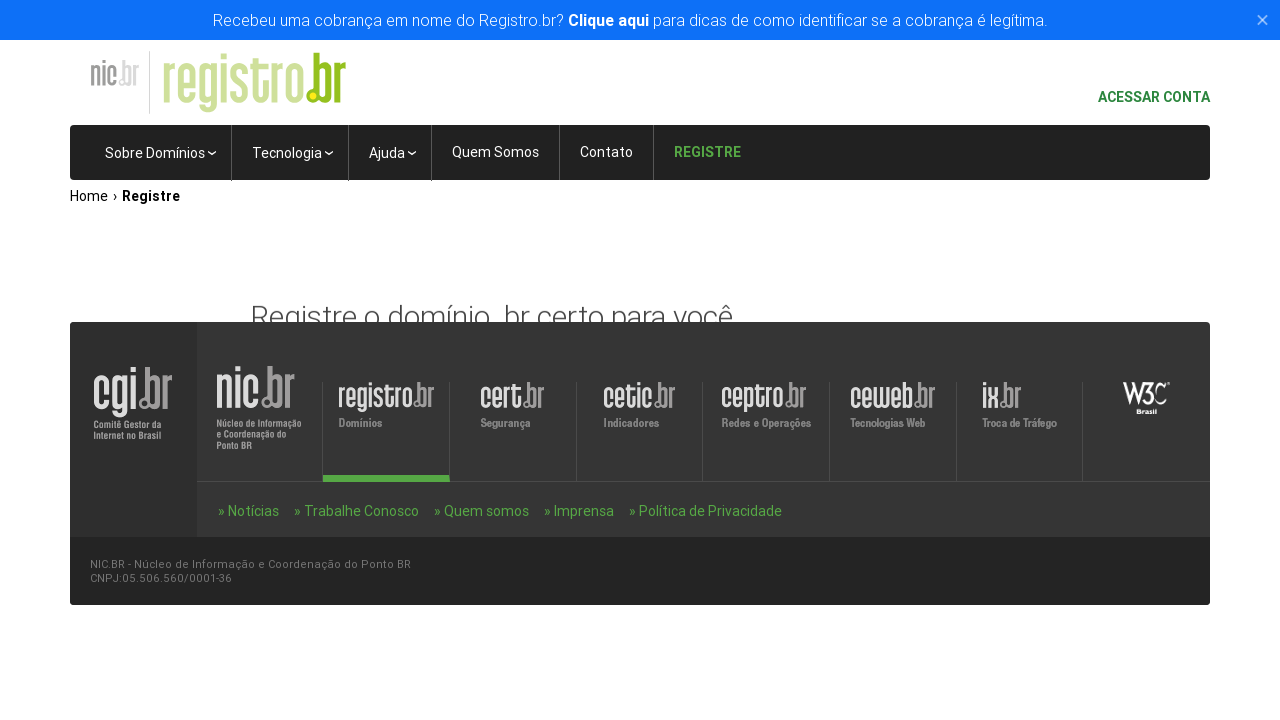

Filled search field with domain 'hotmart.com.br' on #is-avail-field
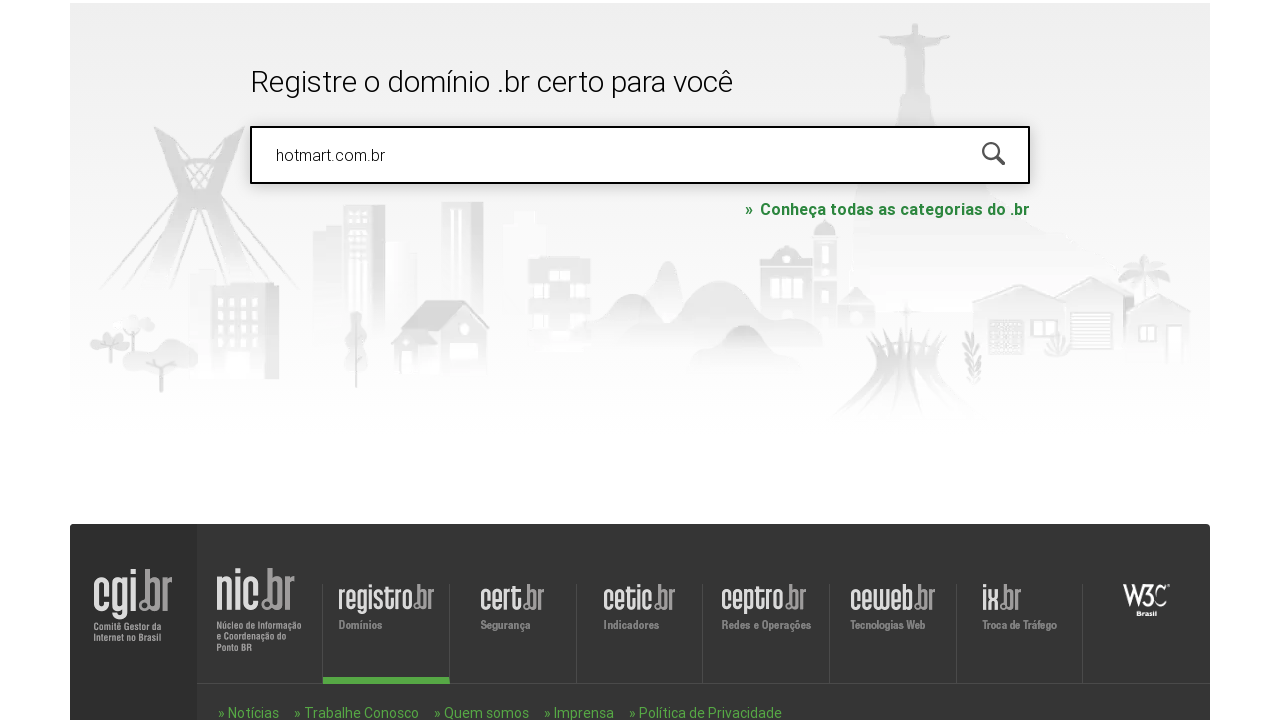

Pressed Enter to search for domain 'hotmart.com.br' on #is-avail-field
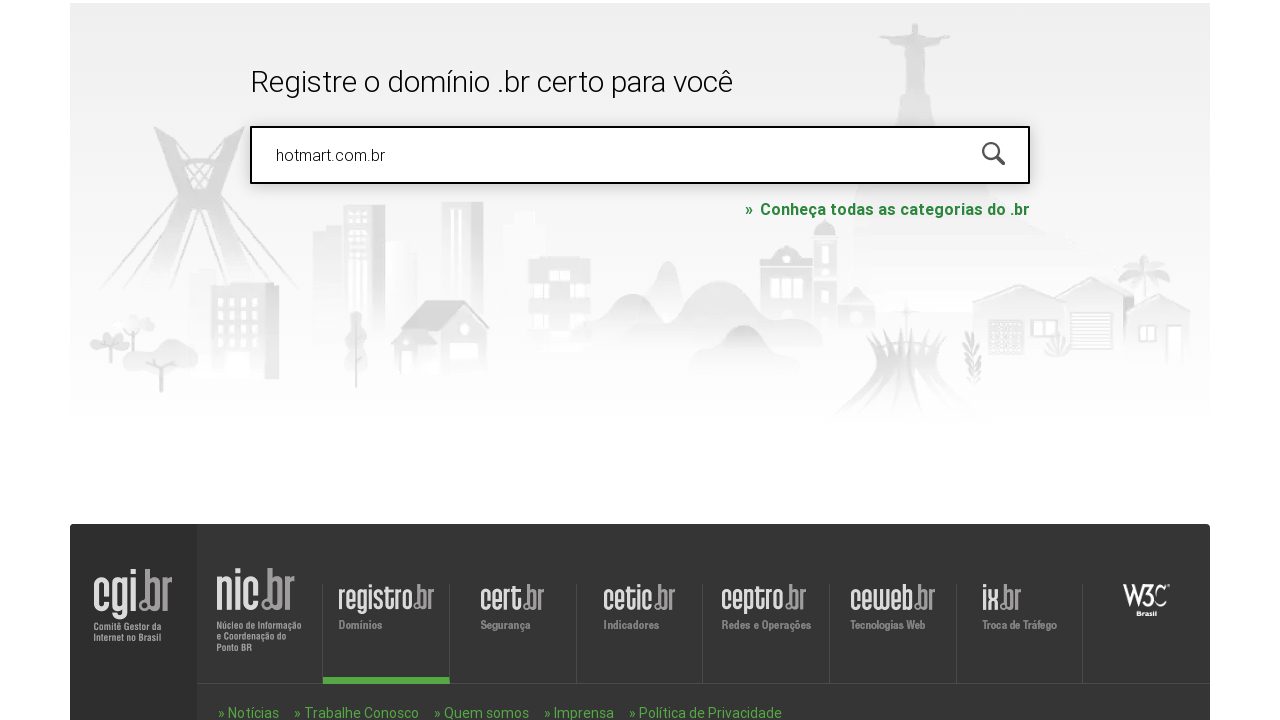

Domain availability result loaded for 'hotmart.com.br'
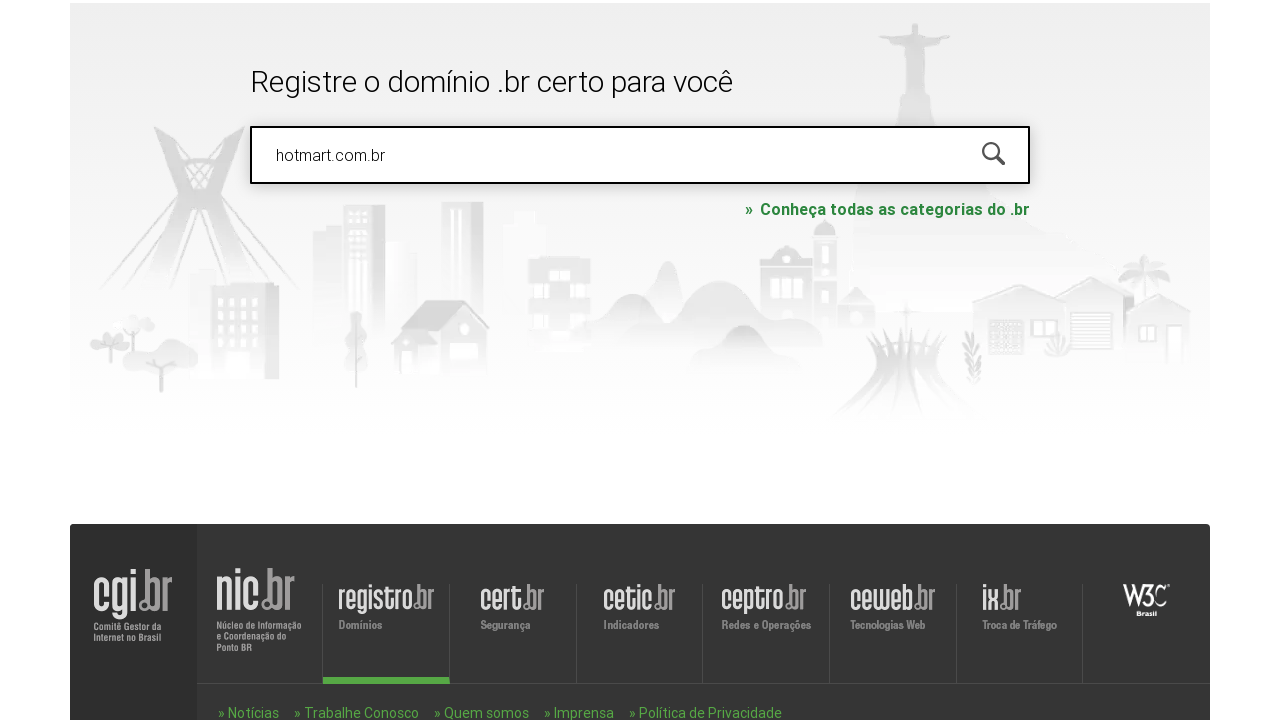

Cleared the domain search field on #is-avail-field
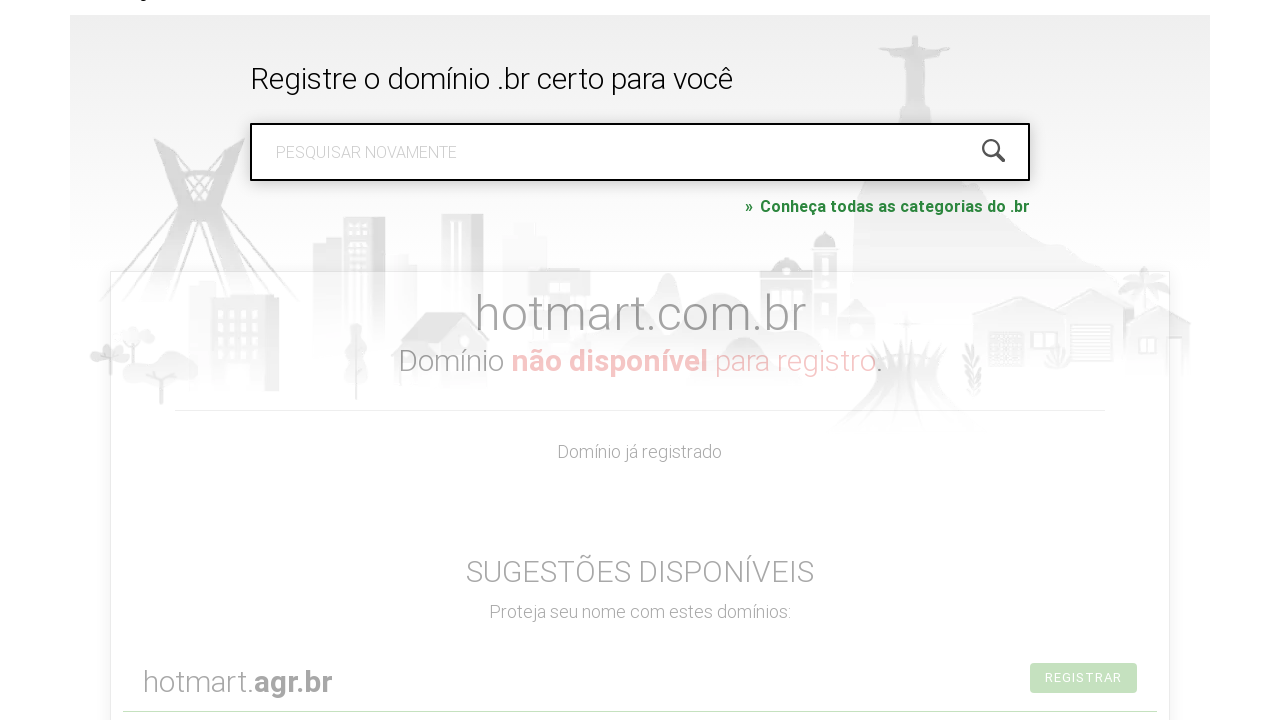

Filled search field with domain 'uol.com.br' on #is-avail-field
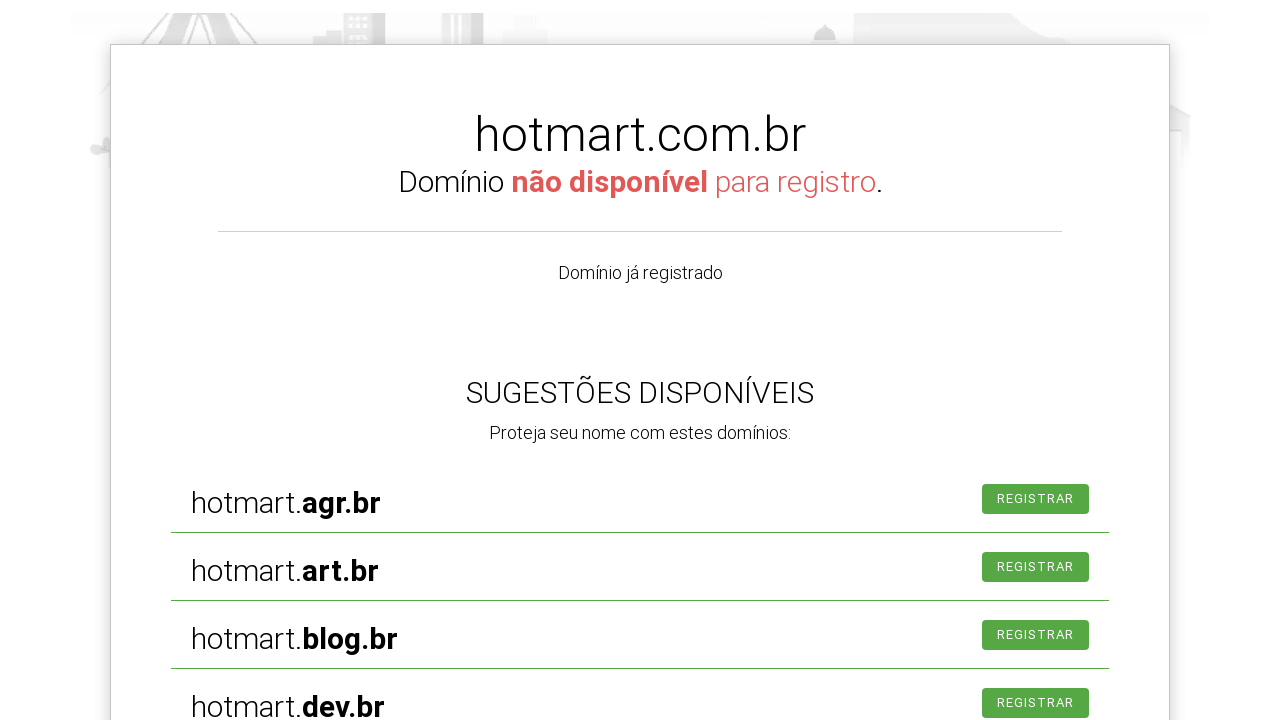

Pressed Enter to search for domain 'uol.com.br' on #is-avail-field
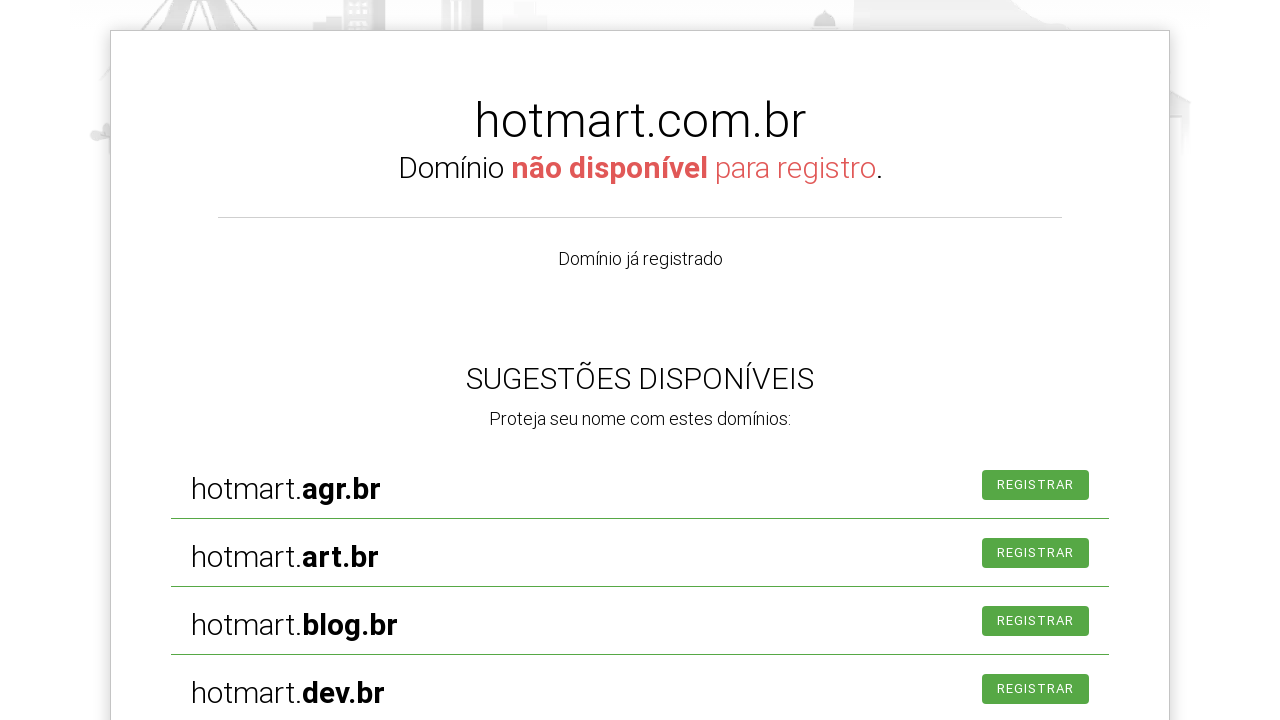

Domain availability result loaded for 'uol.com.br'
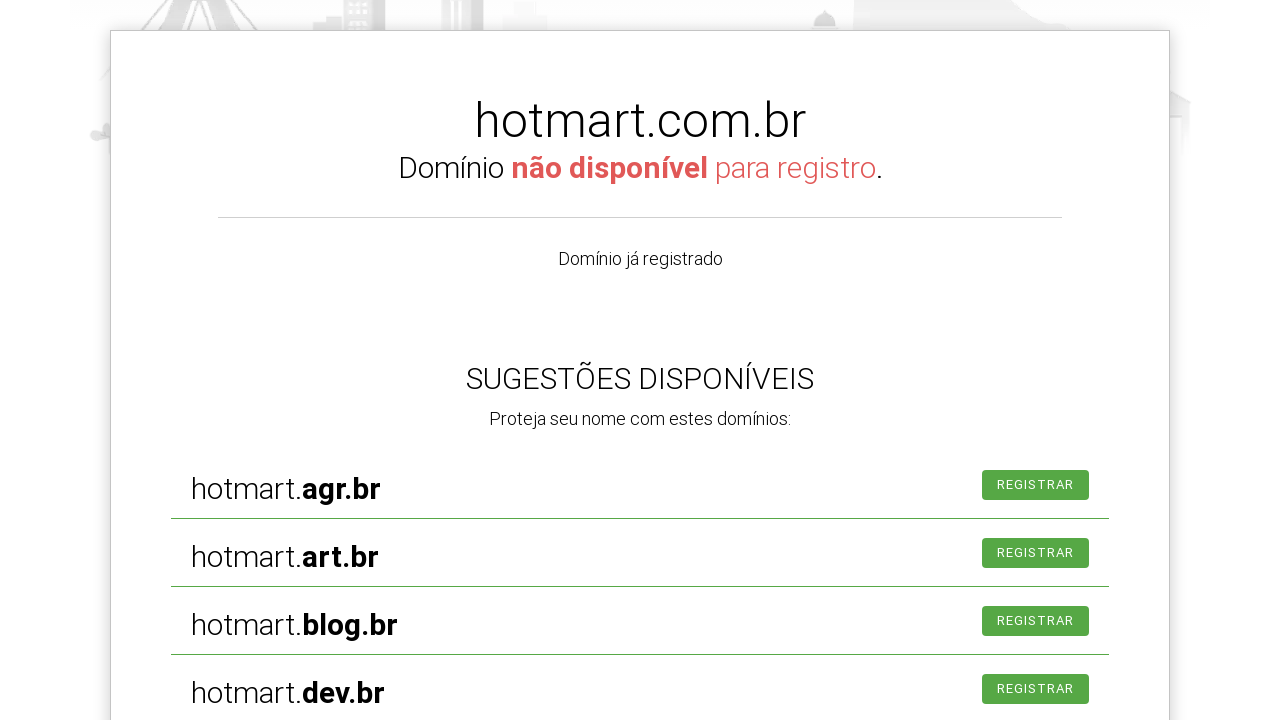

Cleared the domain search field on #is-avail-field
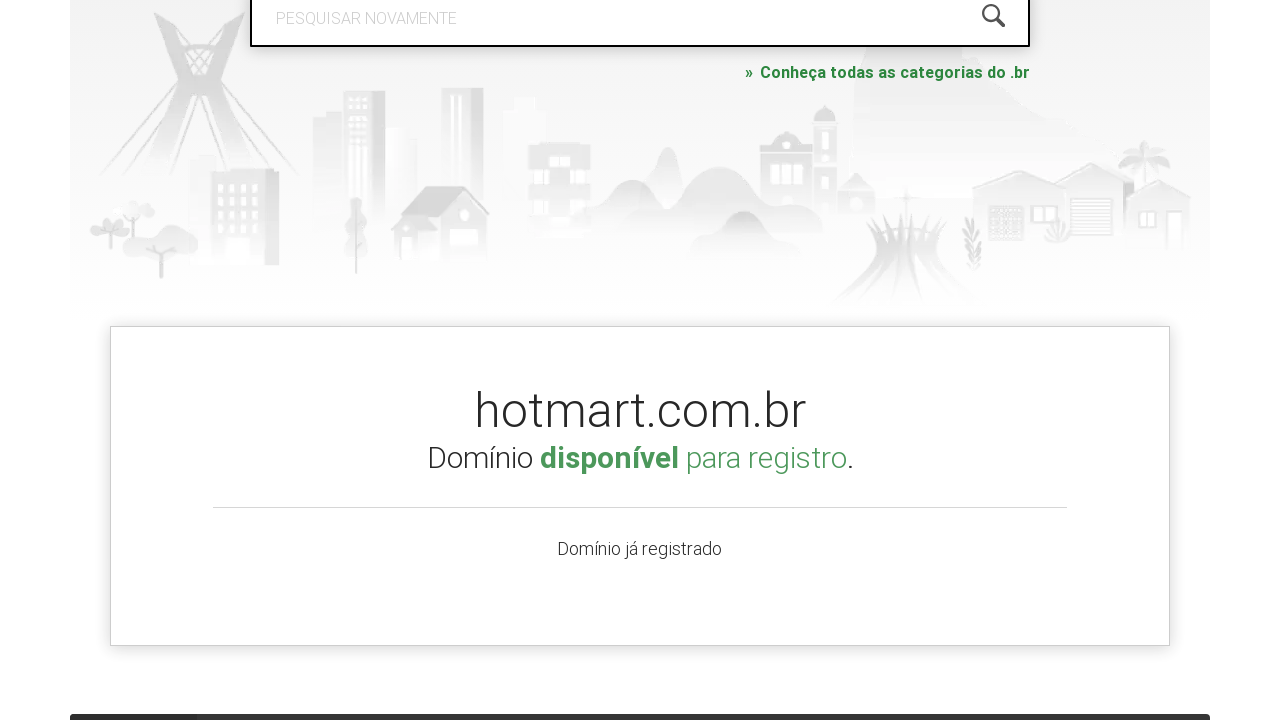

Filled search field with domain 'pythoncurso.com.br' on #is-avail-field
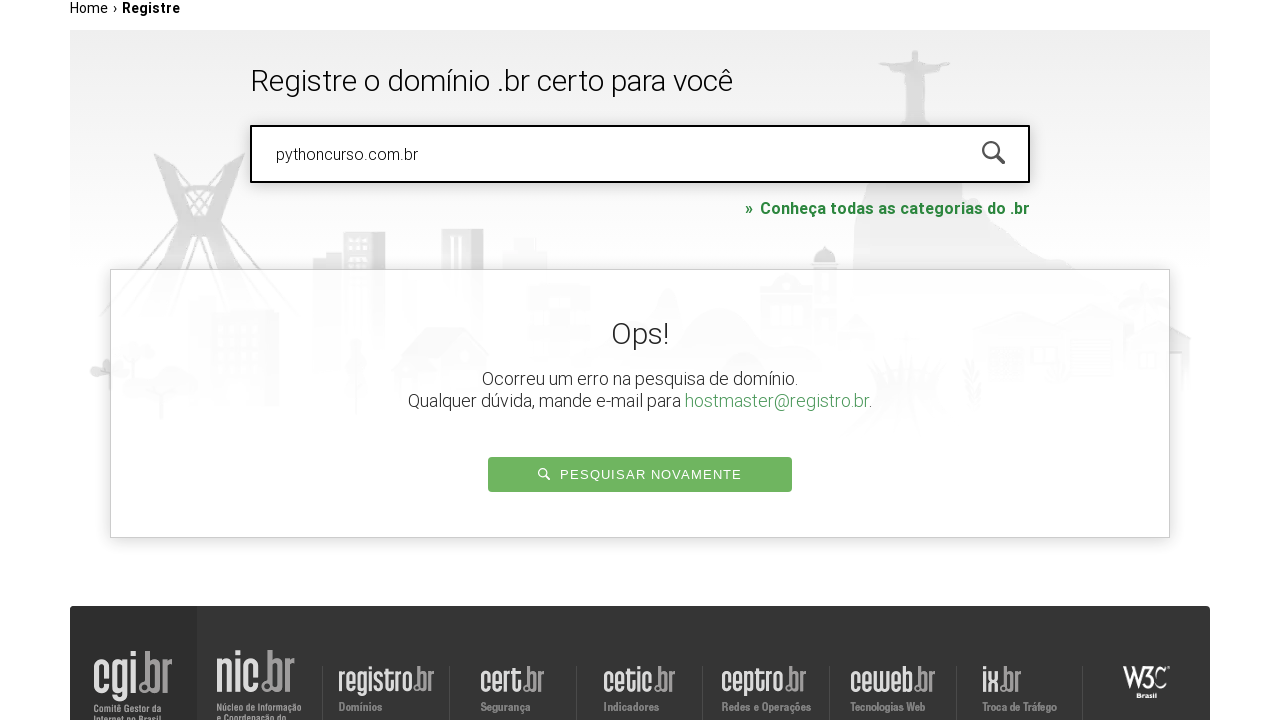

Pressed Enter to search for domain 'pythoncurso.com.br' on #is-avail-field
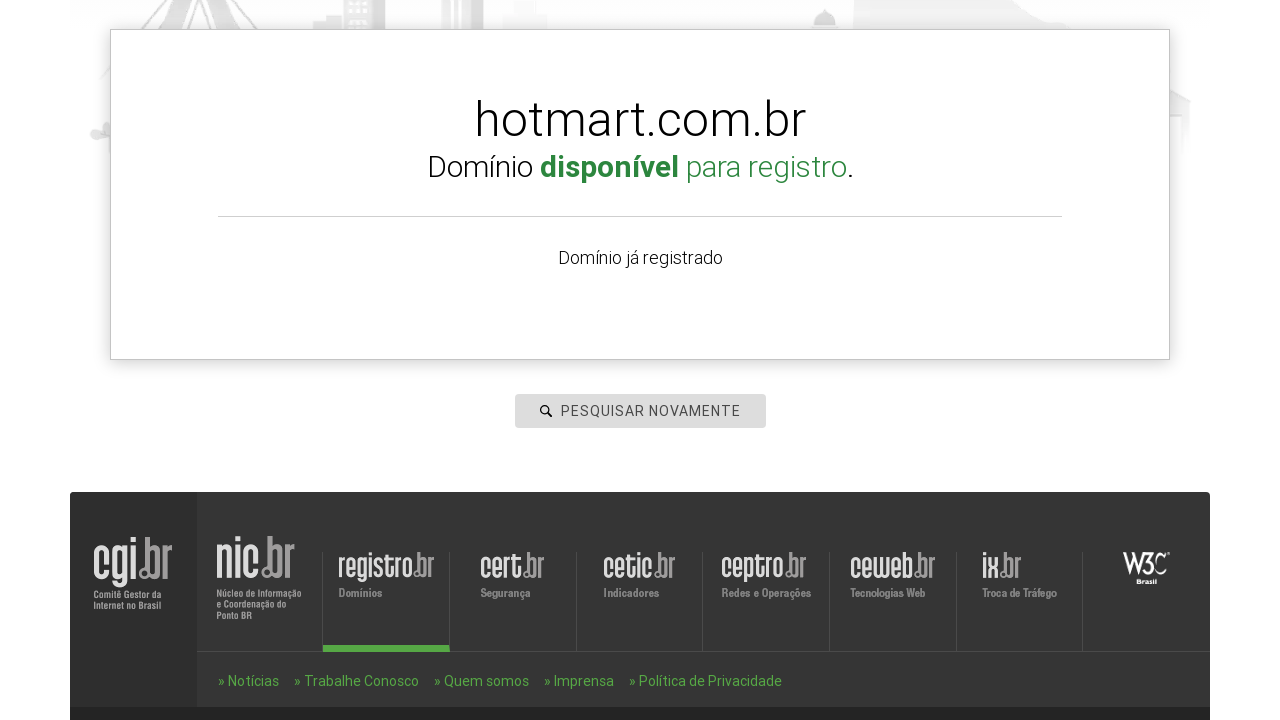

Domain availability result loaded for 'pythoncurso.com.br'
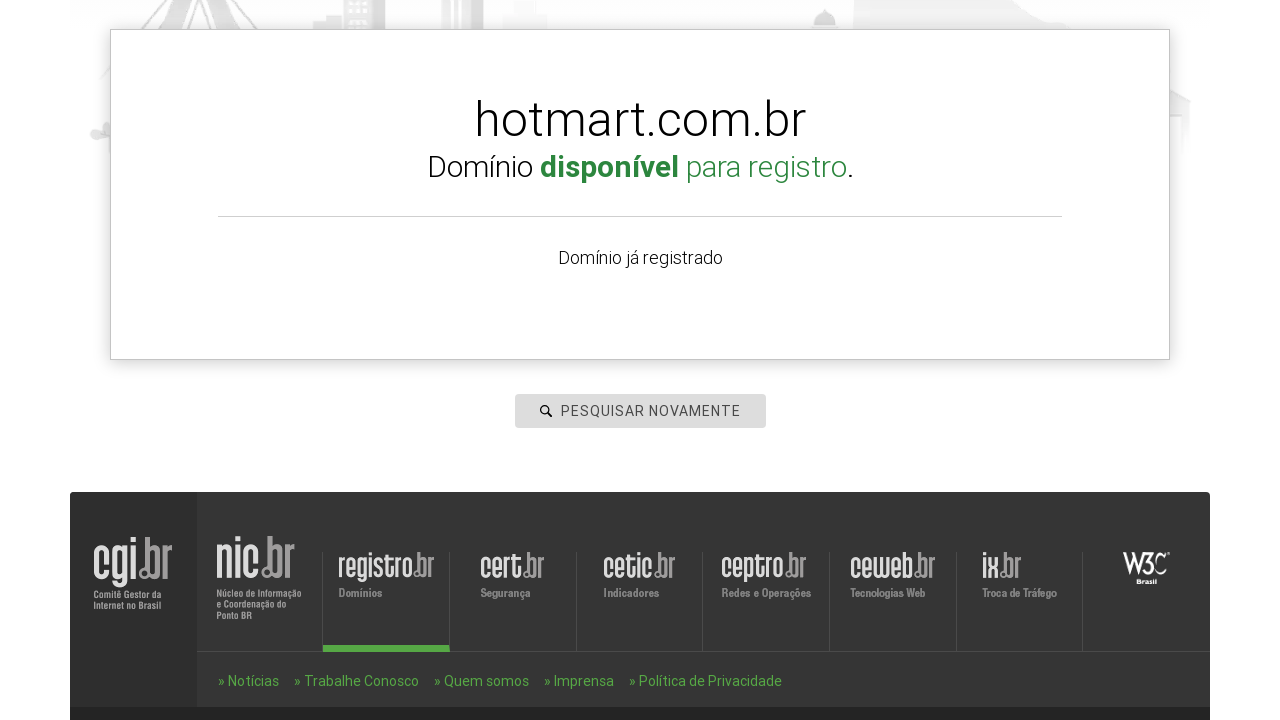

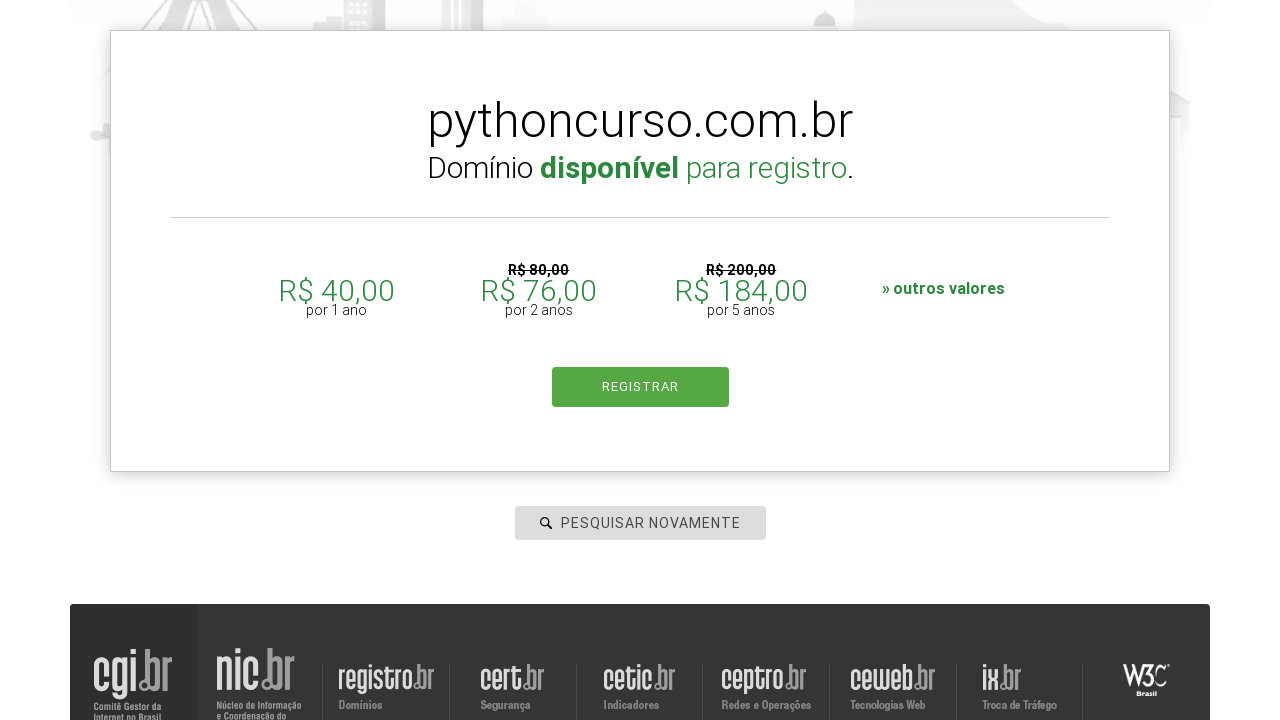